Tests drag and drop functionality by dragging an element and dropping it onto a target area within an iframe

Starting URL: http://jqueryui.com/droppable/#default

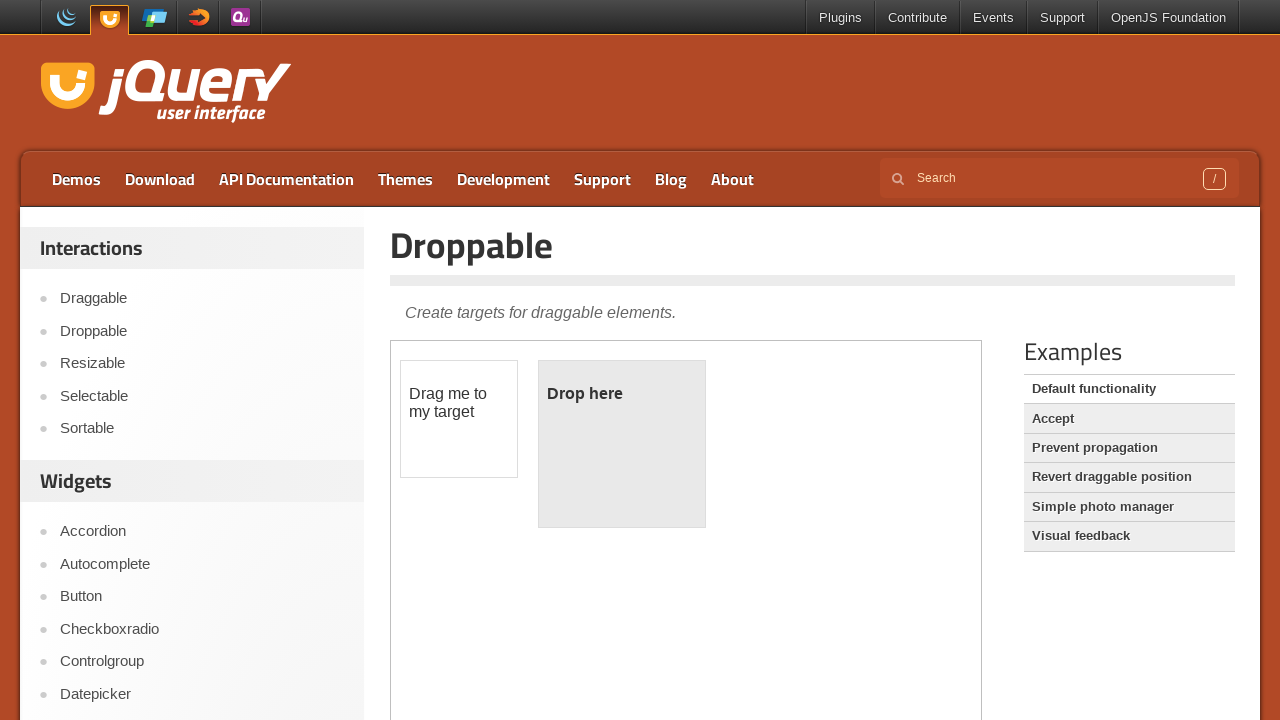

Located the iframe containing the drag and drop demo
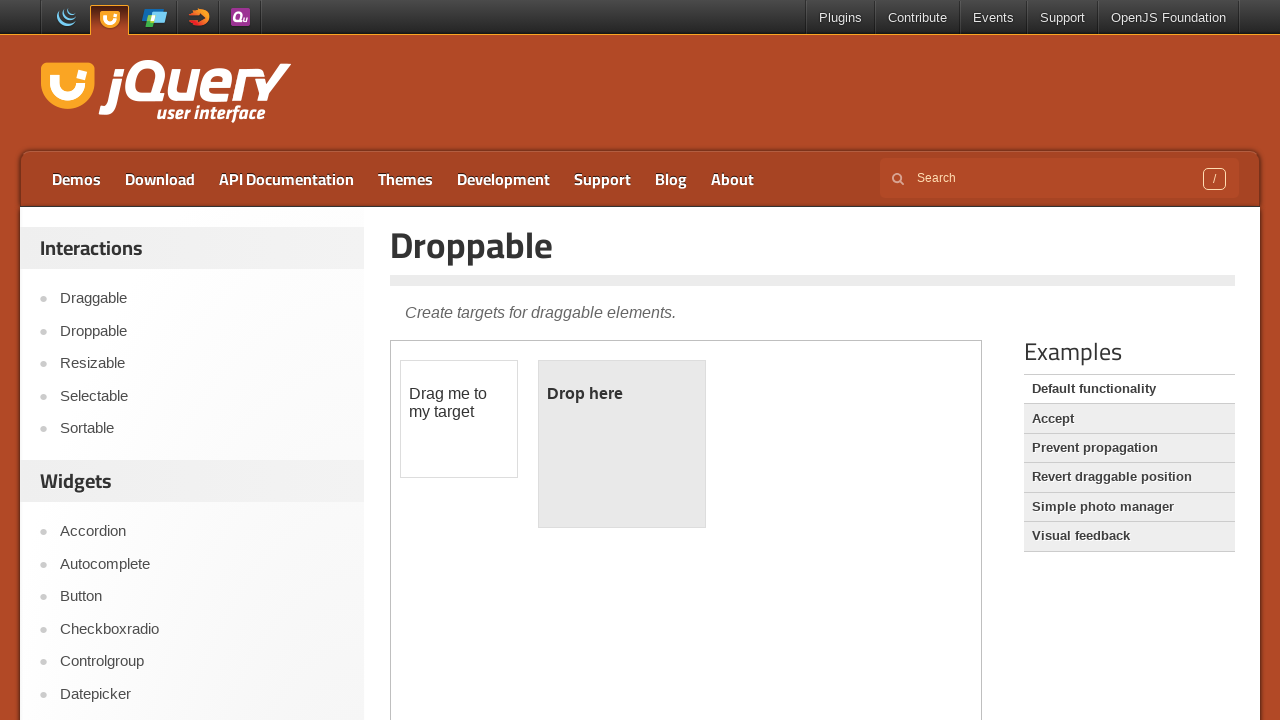

Located the draggable element with ID 'draggable'
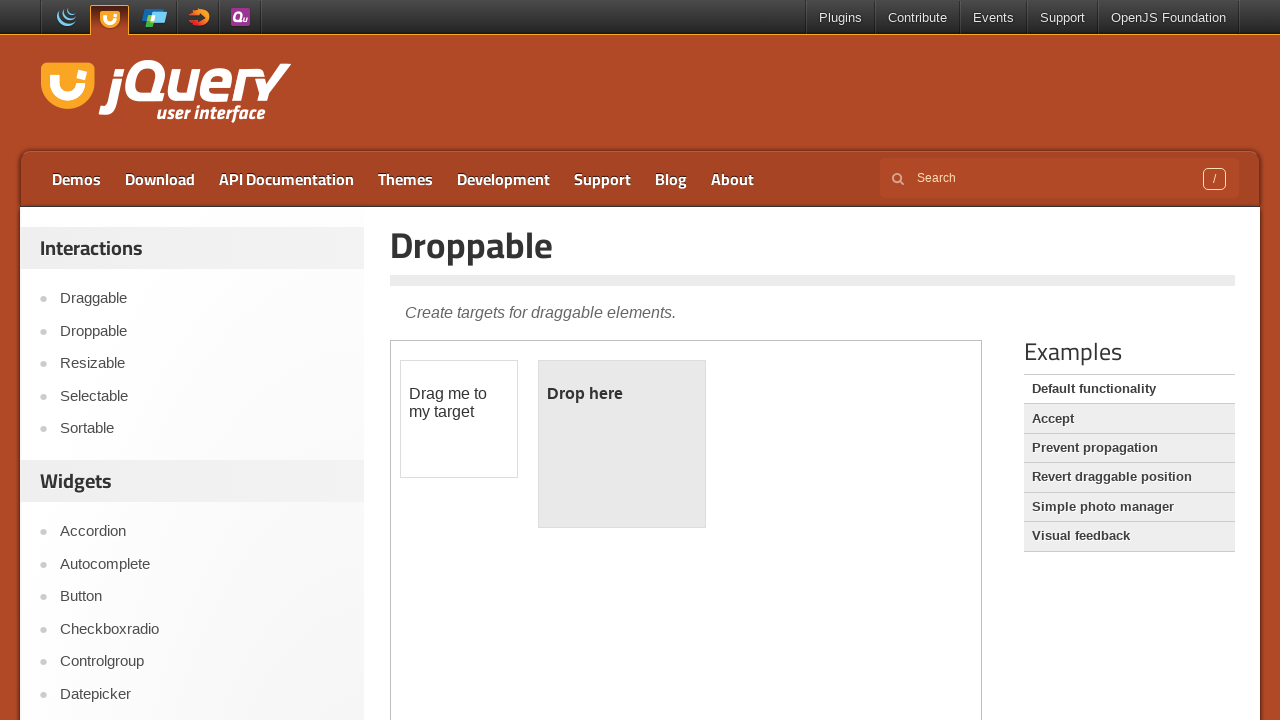

Located the droppable target element with ID 'droppable'
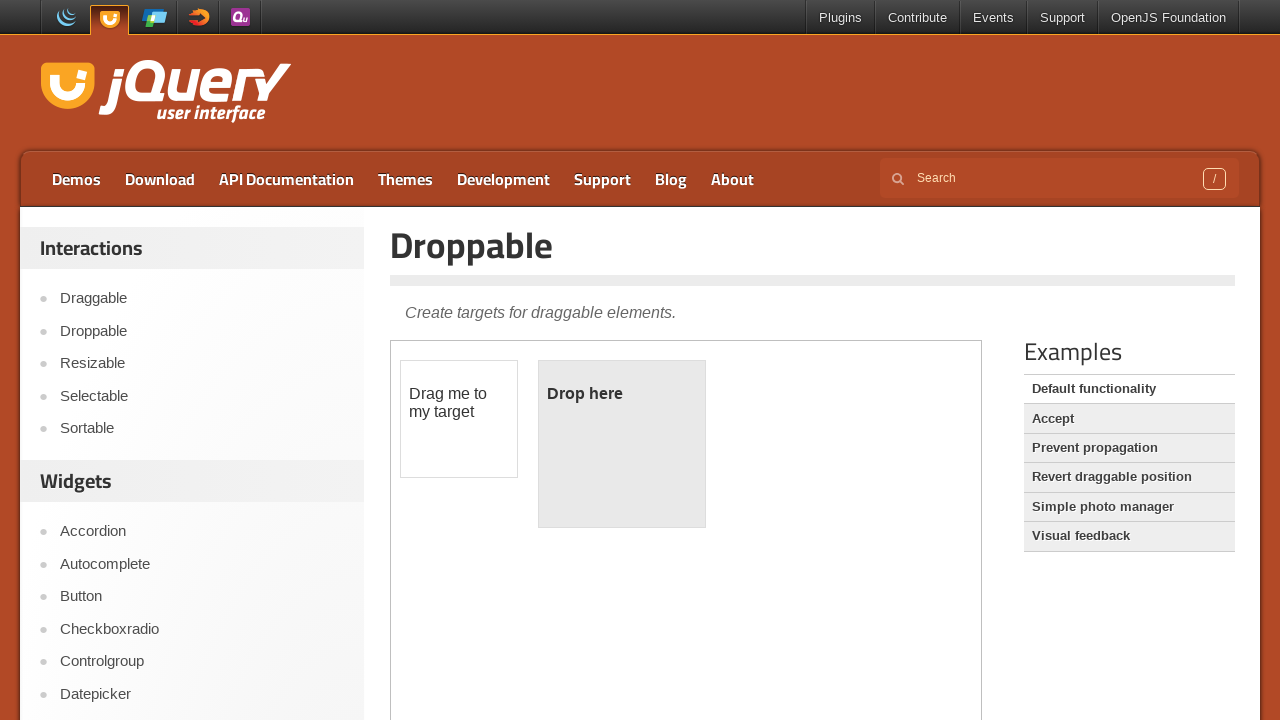

Dragged element from draggable to droppable target area at (622, 444)
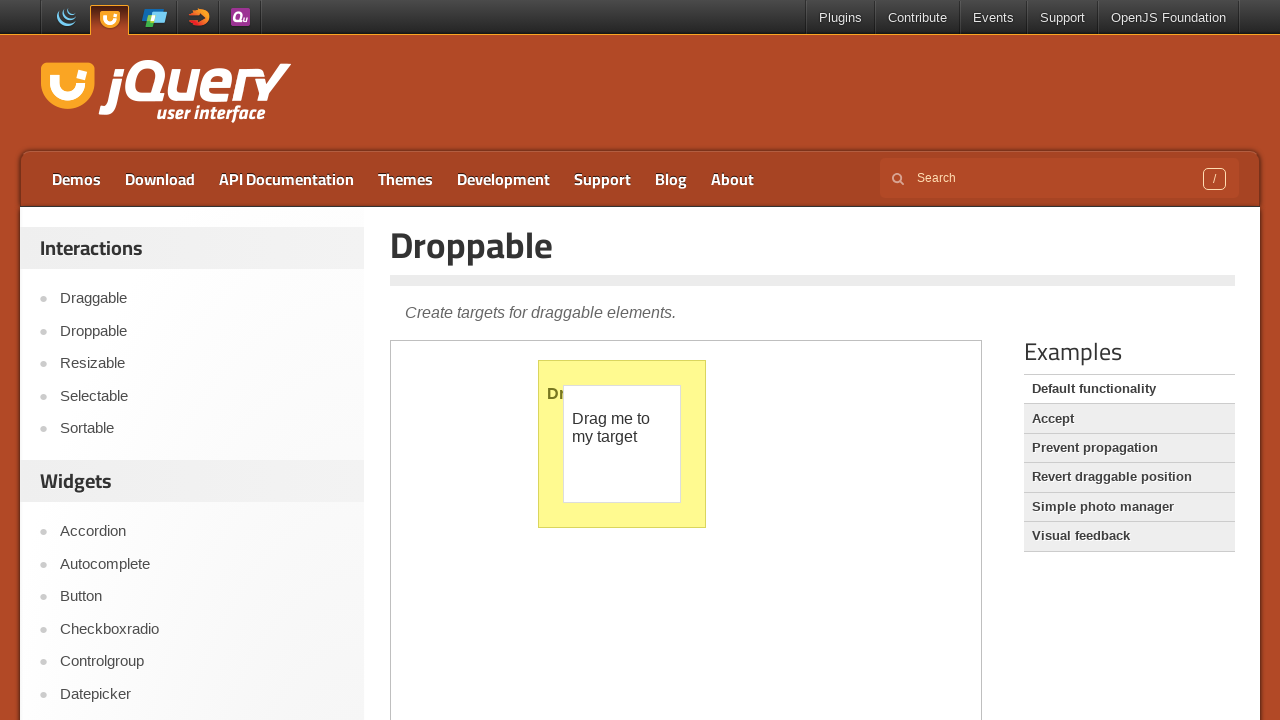

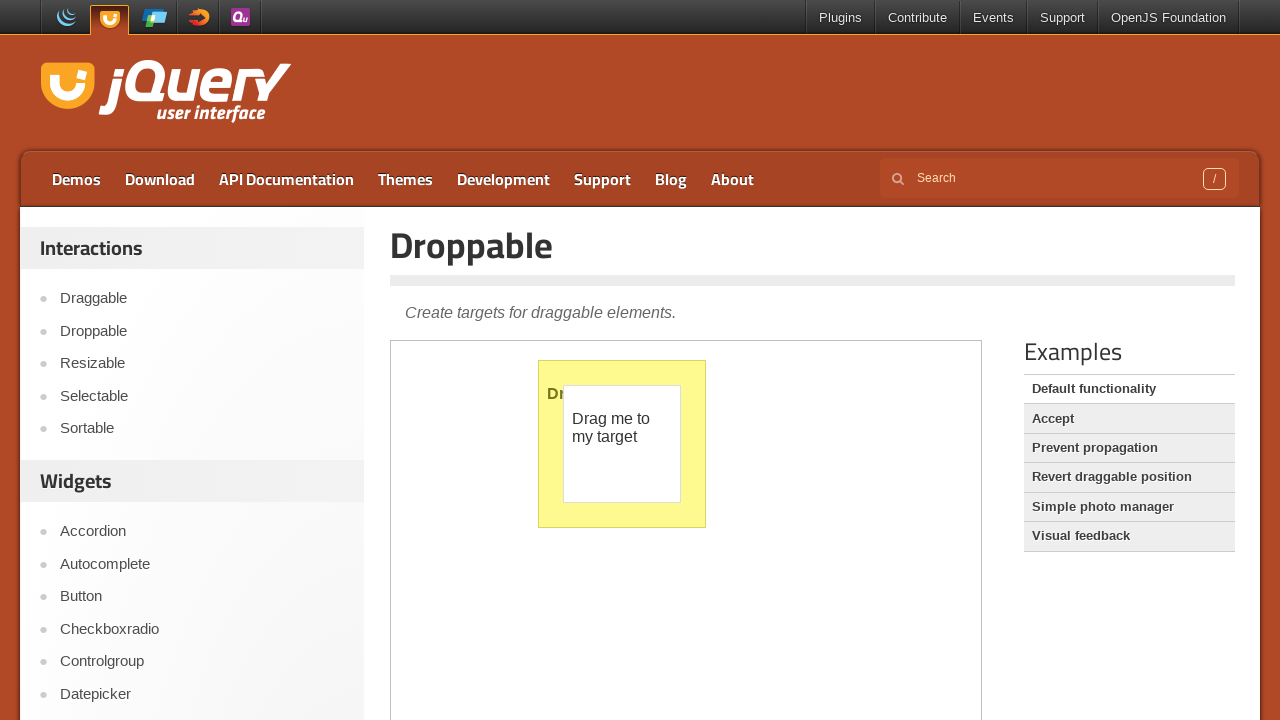